Fills out a practice form on DemoQA with various input fields including text, radio buttons, dropdowns, and date selection

Starting URL: https://demoqa.com

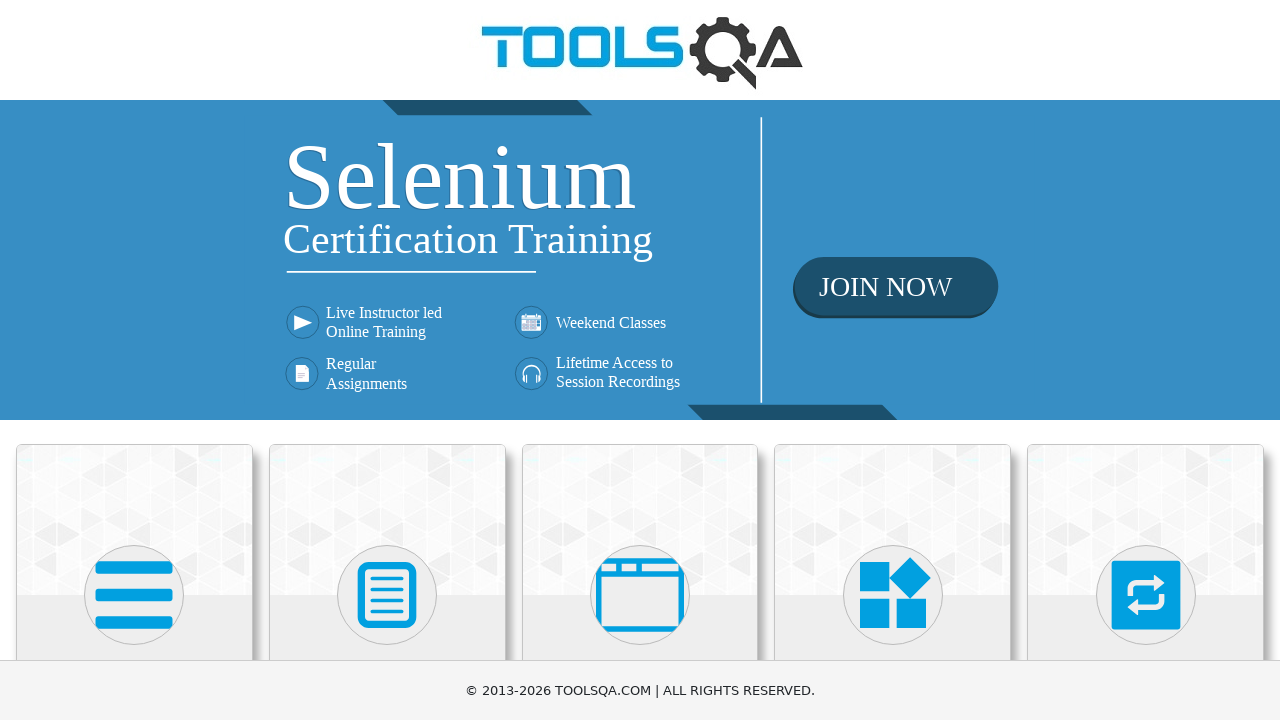

Clicked on Forms section at (387, 360) on text=Forms
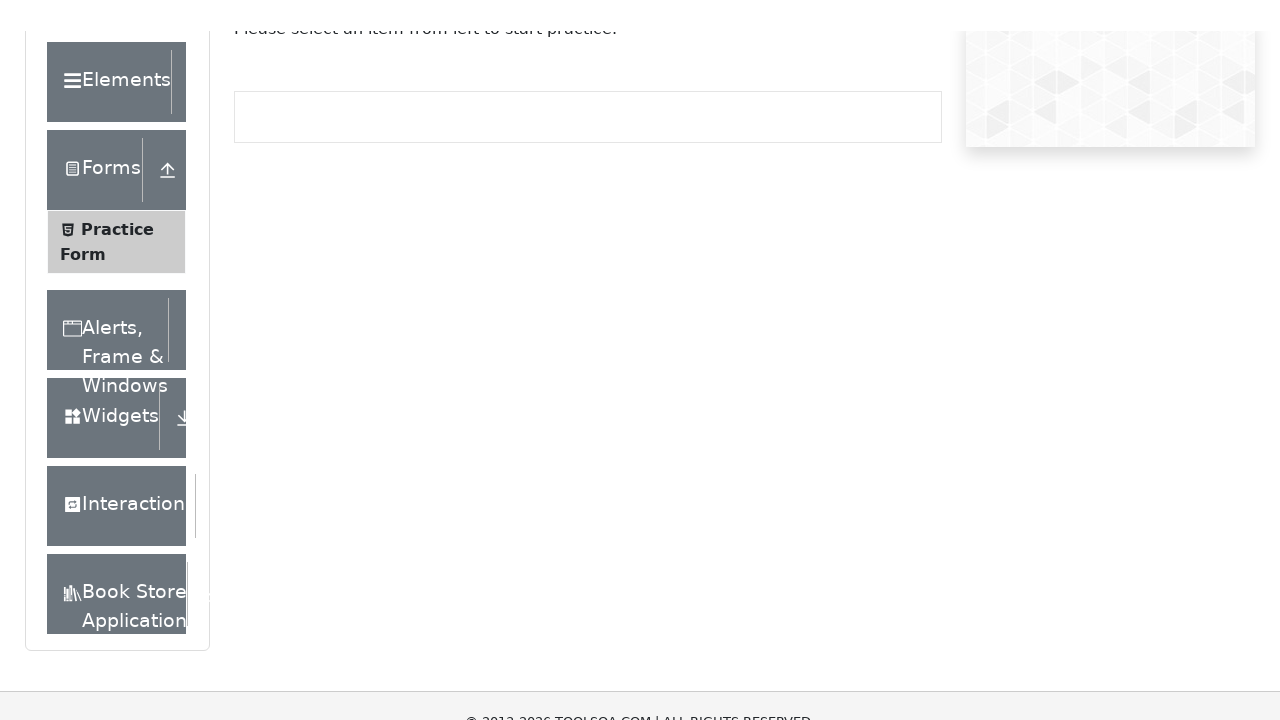

Clicked on Practice Form at (117, 336) on text=Practice Form
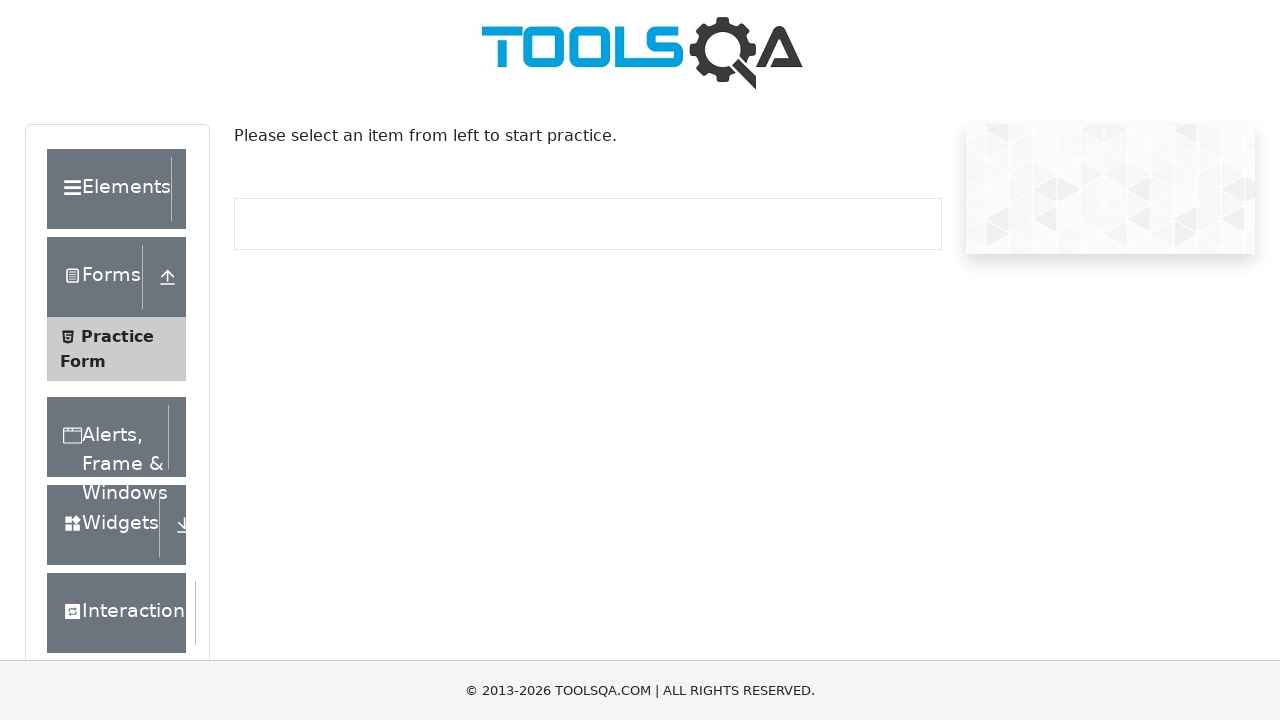

Verified page URL is correct: https://demoqa.com/automation-practice-form
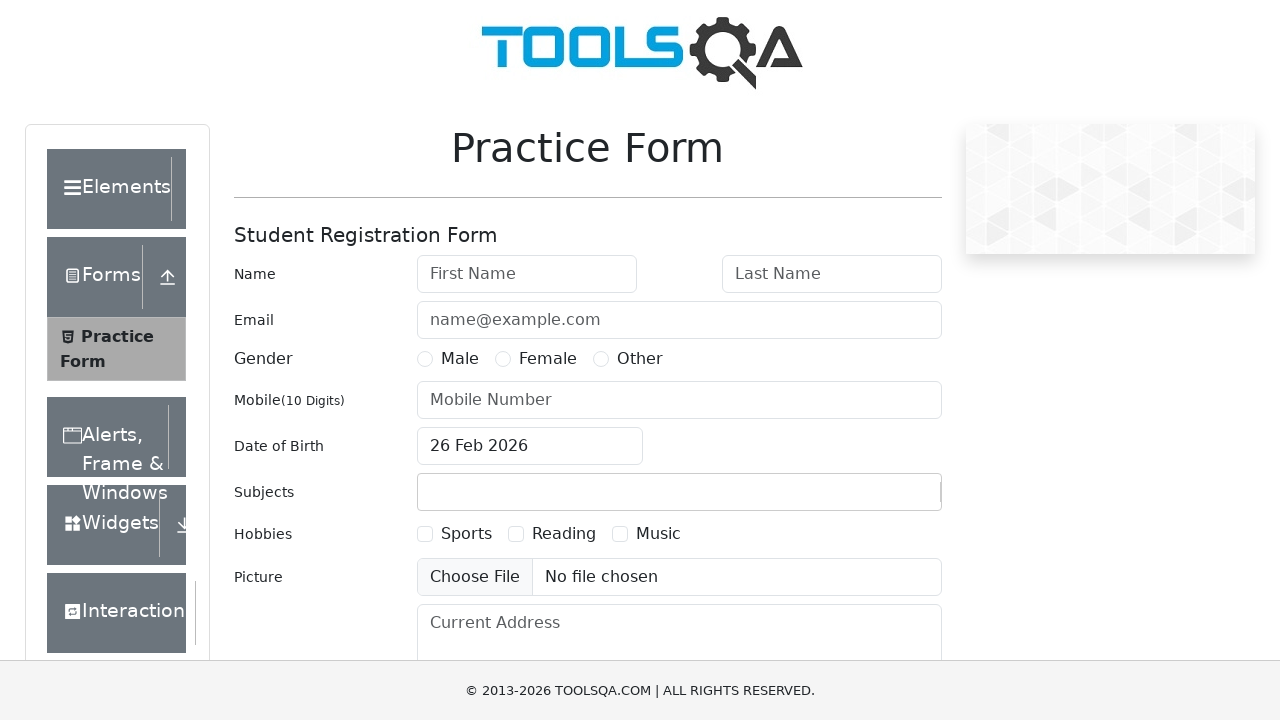

Filled first name field with 'Cristan' on #firstName
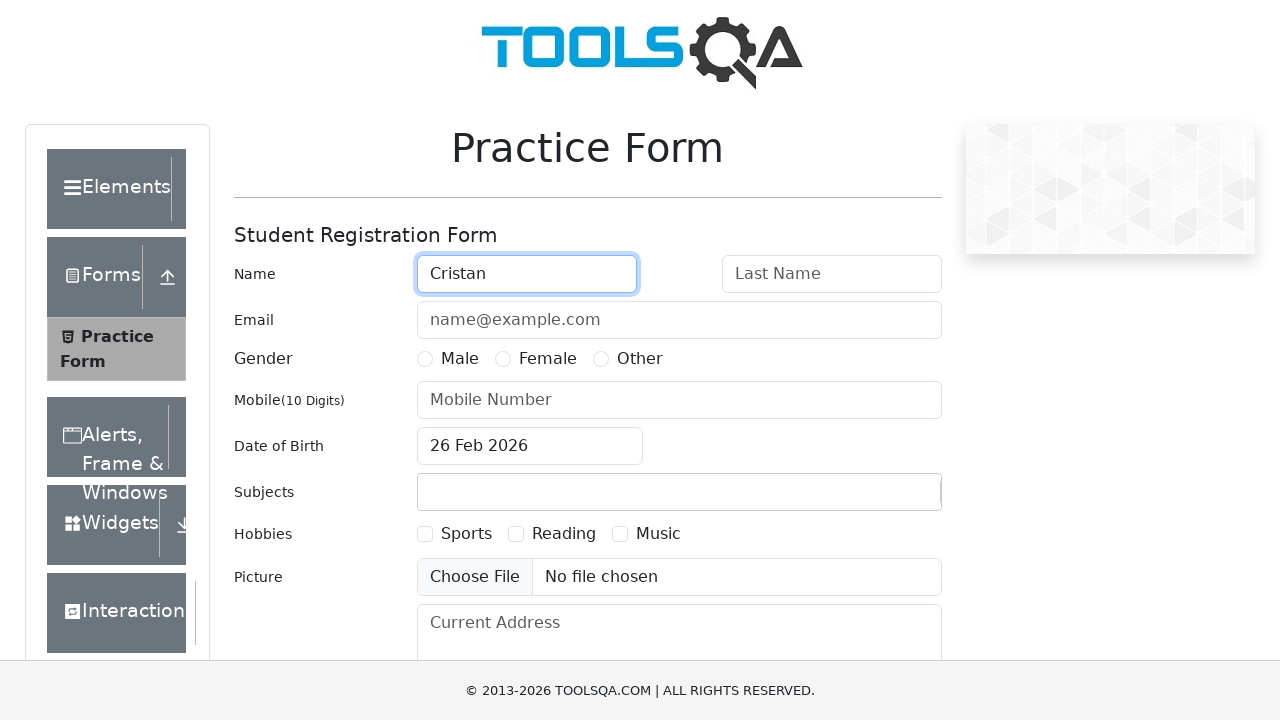

Filled last name field with 'Sandu' on #lastName
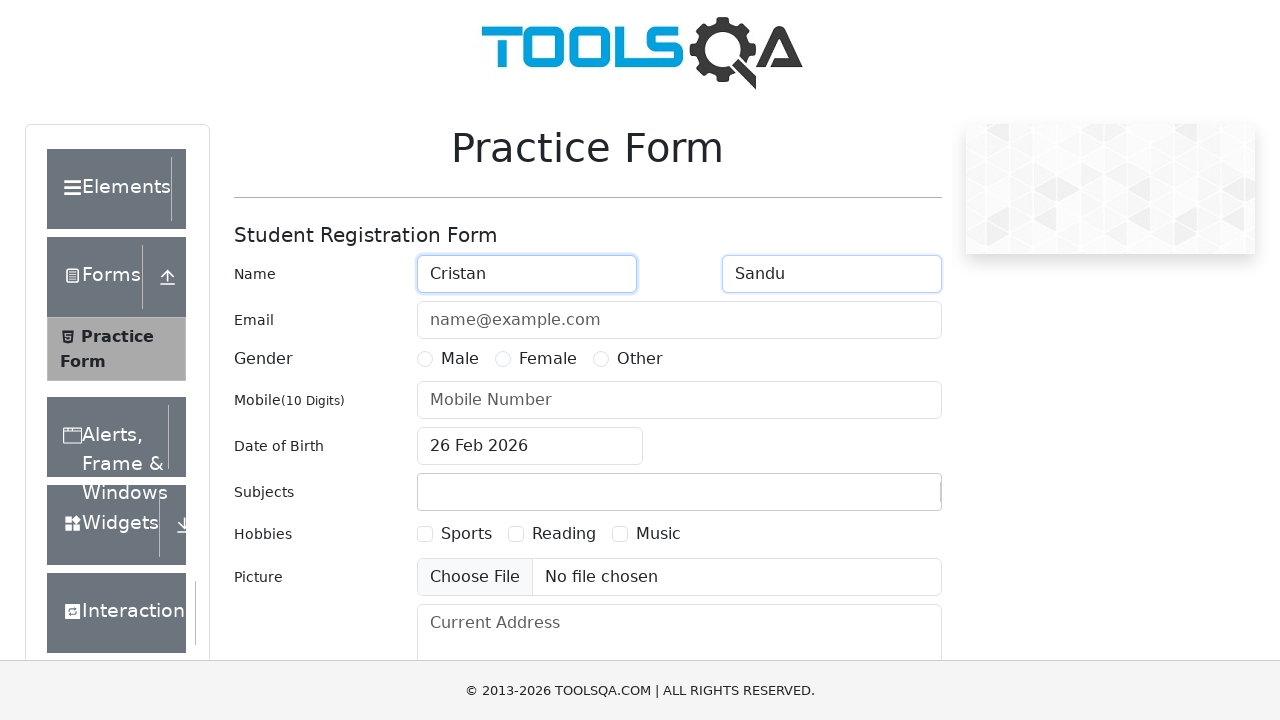

Filled email field with 'test@gmail.com' on #userEmail
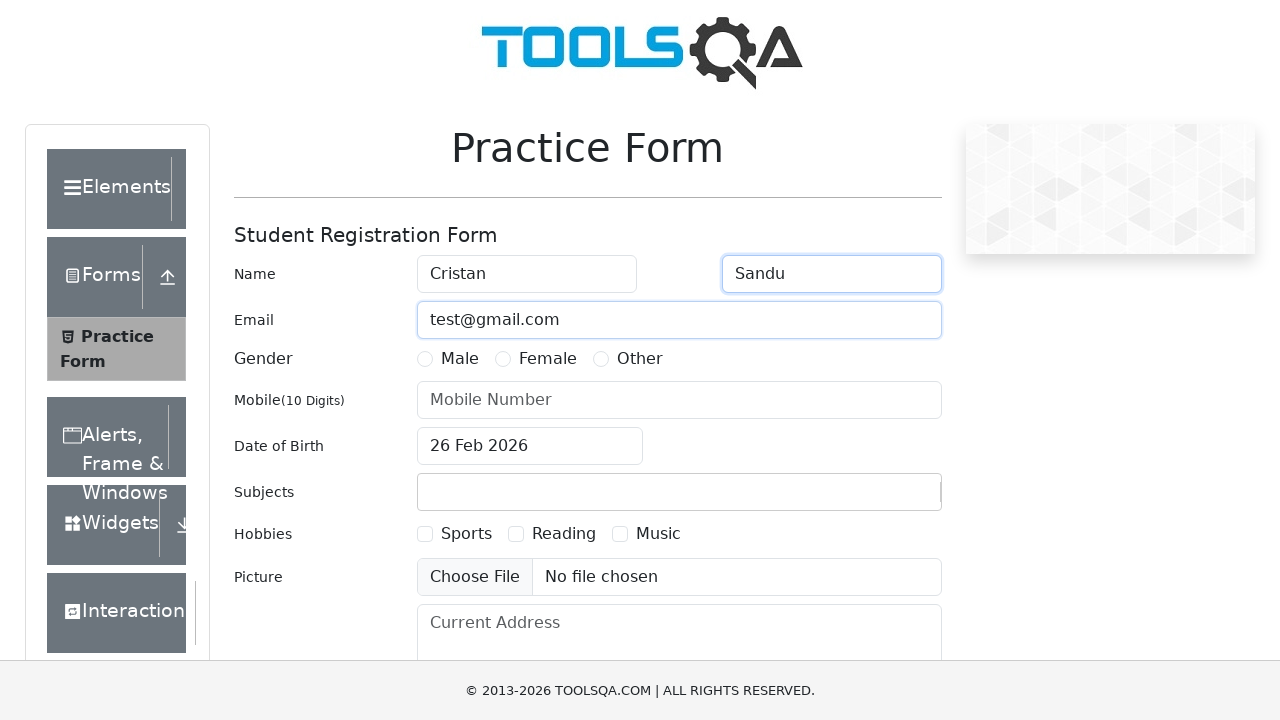

Selected gender radio button at (460, 359) on label[for='gender-radio-1']
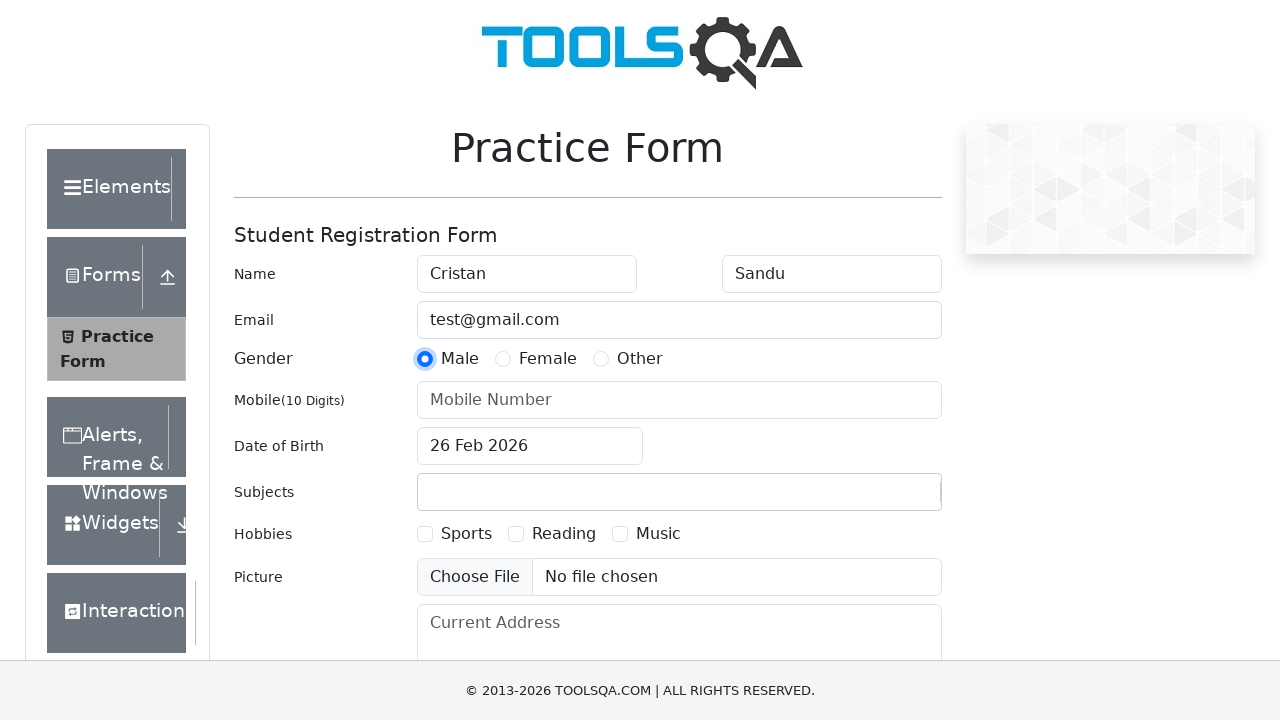

Filled phone number field with '+4012324255' on #userNumber
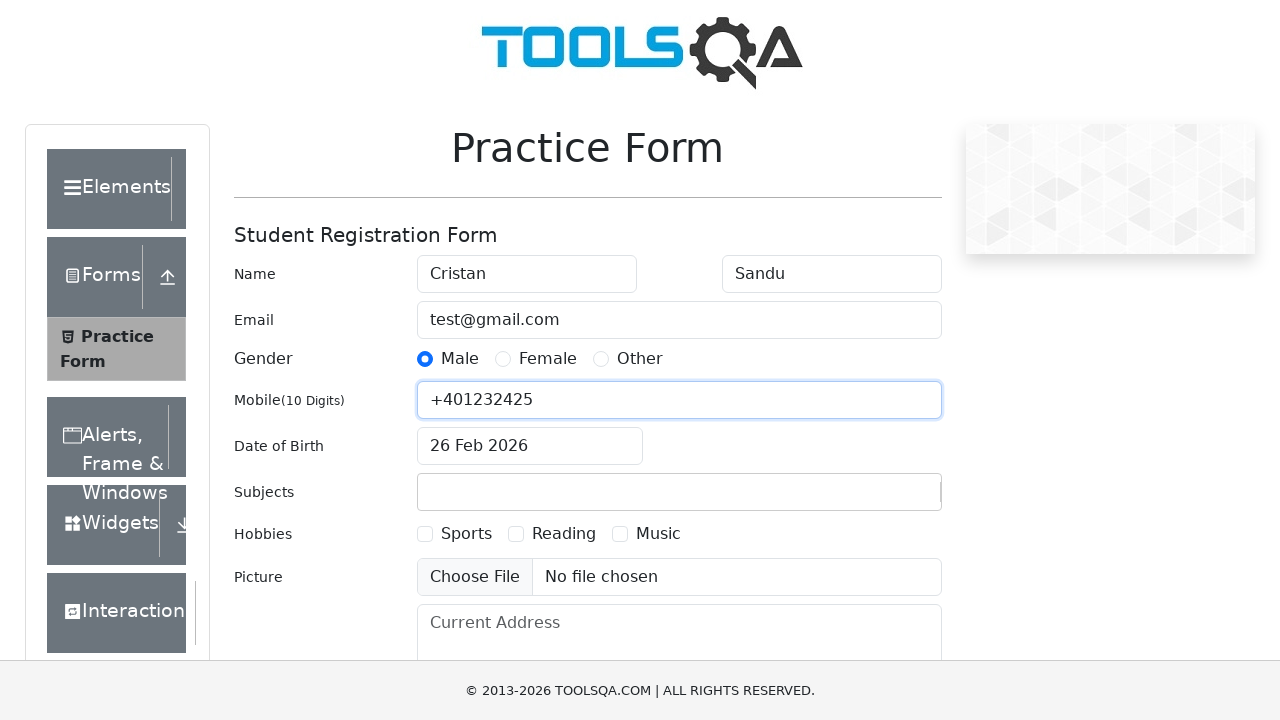

Clicked on date of birth input field at (530, 446) on #dateOfBirthInput
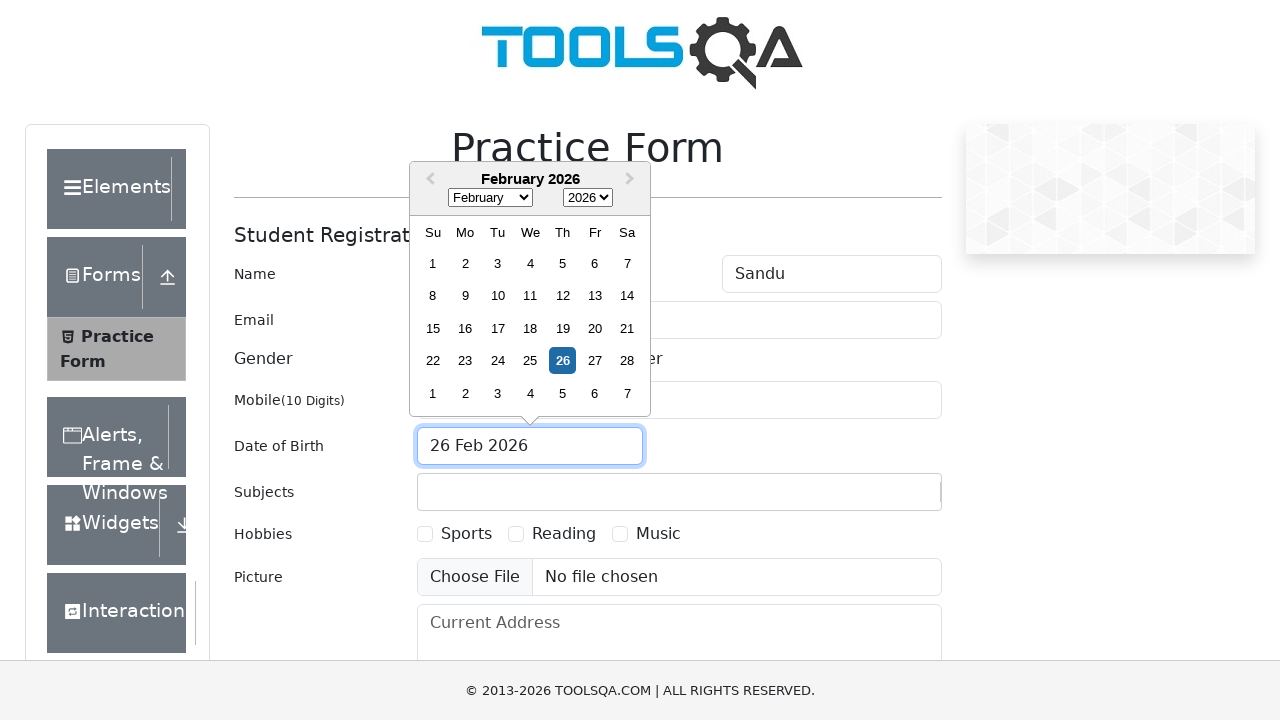

Selected month (May) from date picker on .react-datepicker__month-select
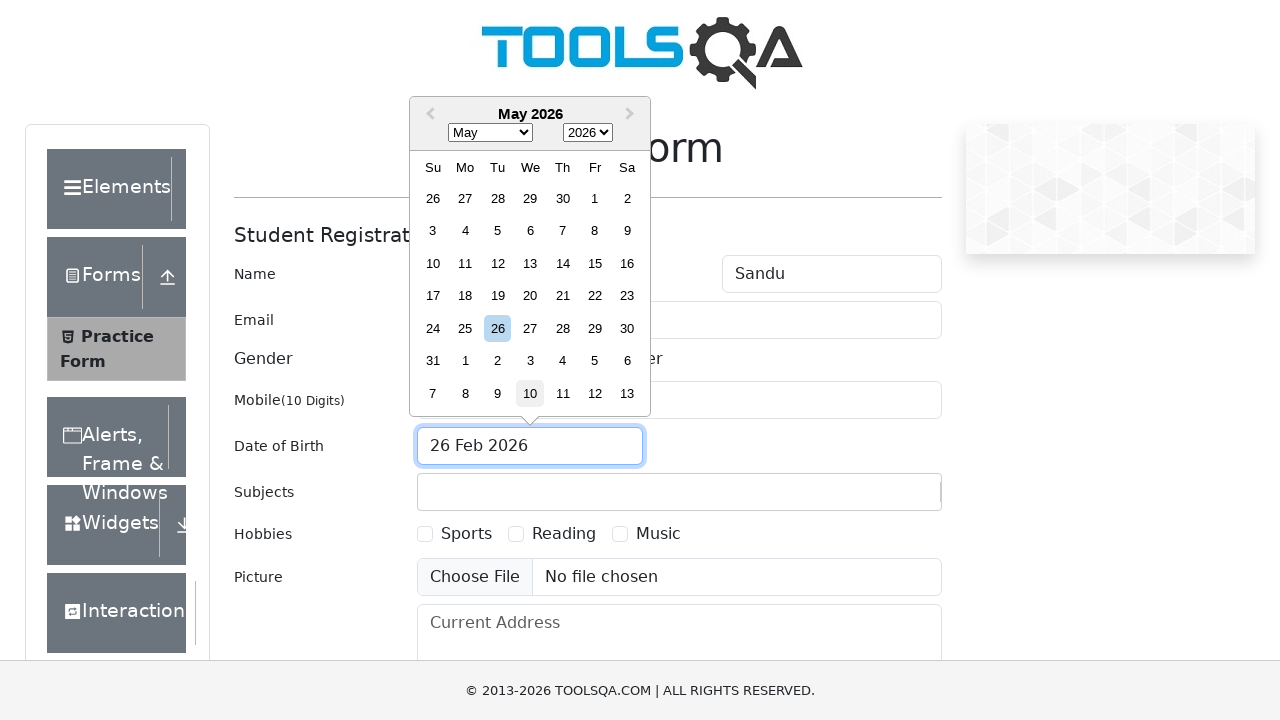

Selected year 1993 from date picker on .react-datepicker__year-select
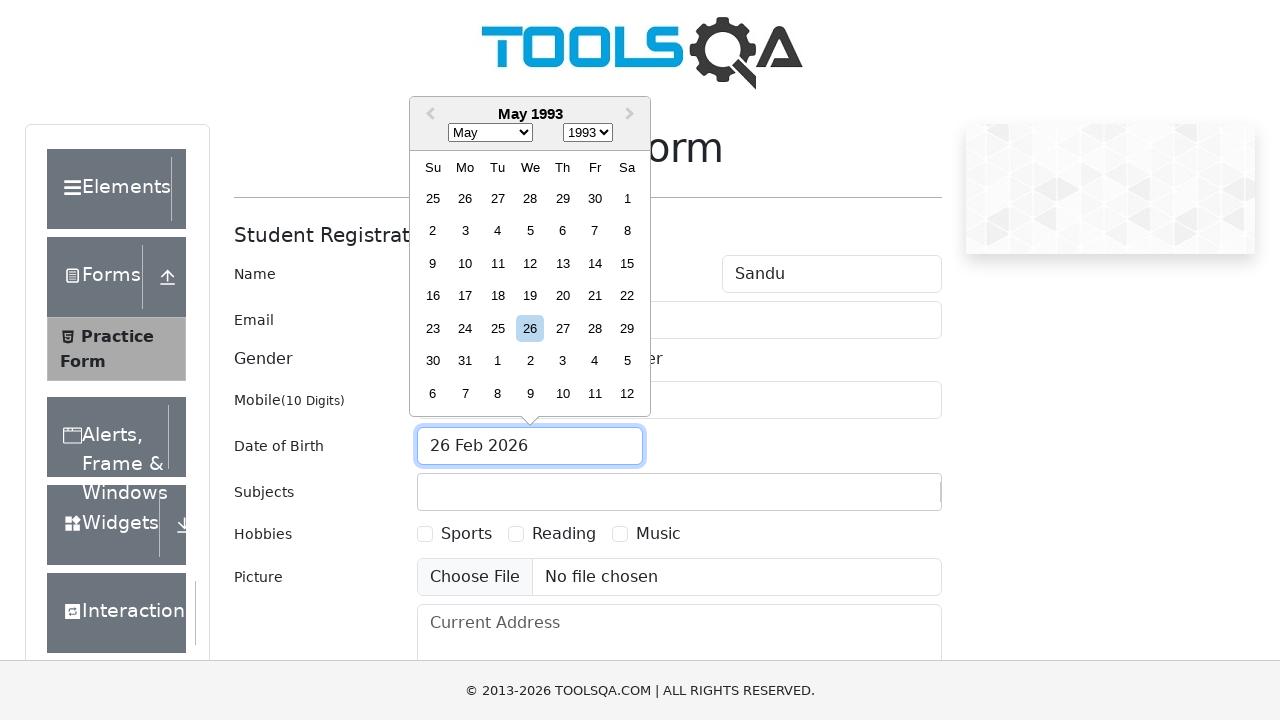

Selected day 14 from date picker at (595, 263) on .react-datepicker__day--014
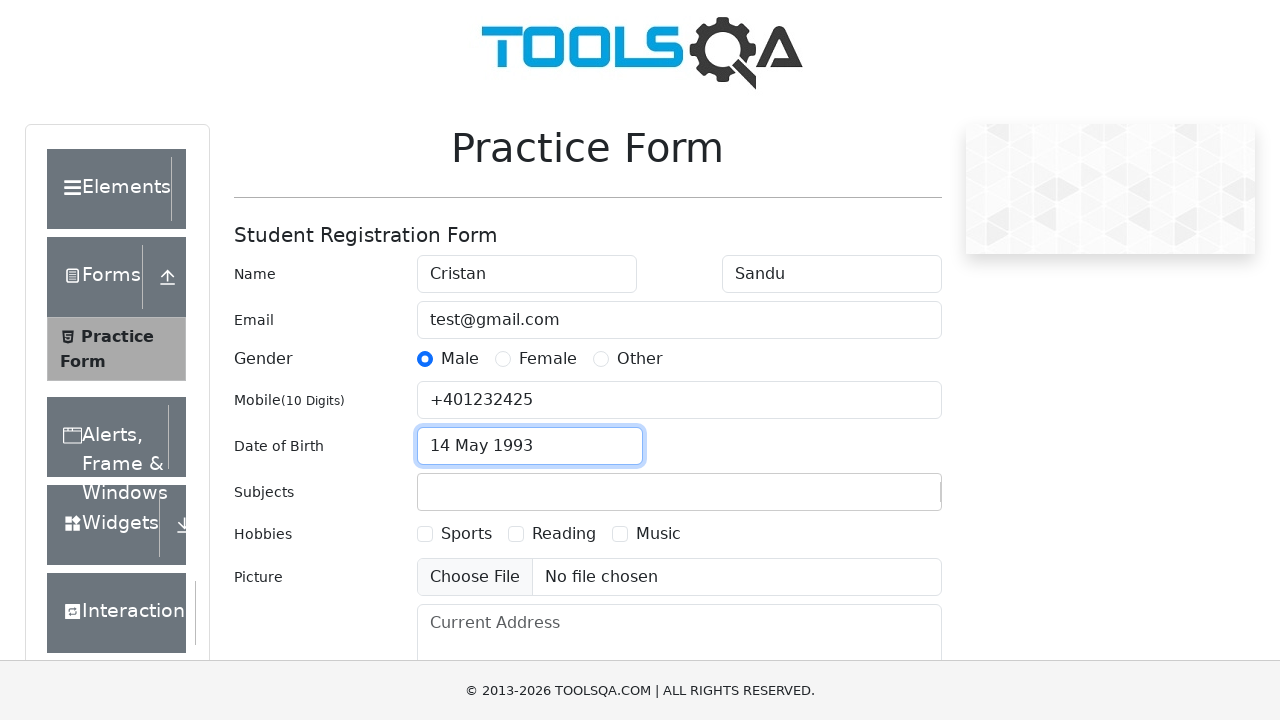

Filled subjects input with 'Math' on #subjectsInput
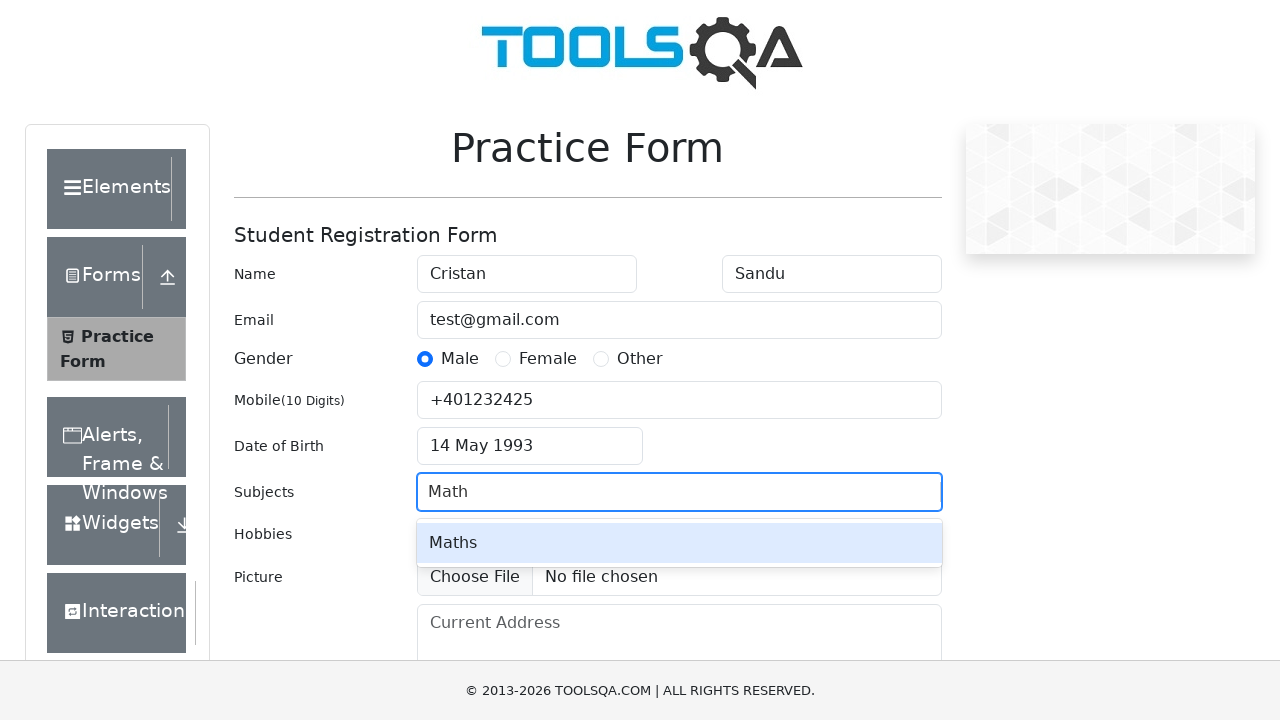

Pressed Enter to add Math subject on #subjectsInput
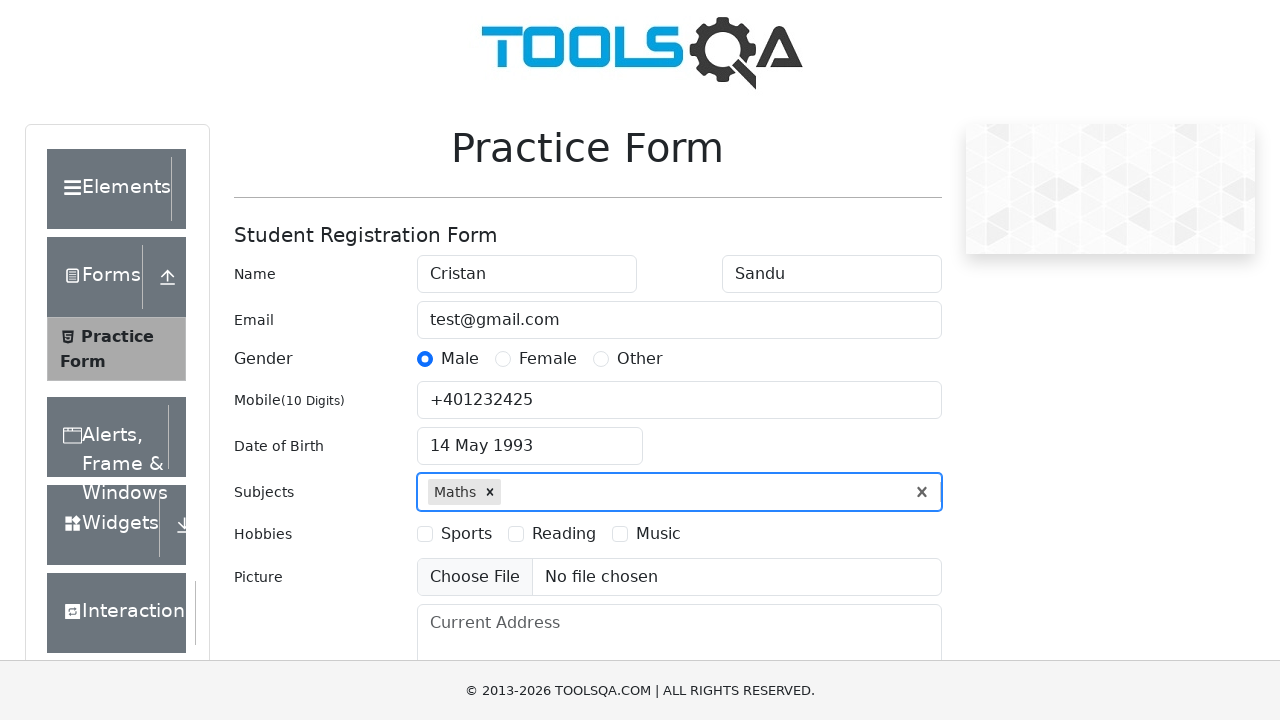

Filled subjects input with 'Acc' on #subjectsInput
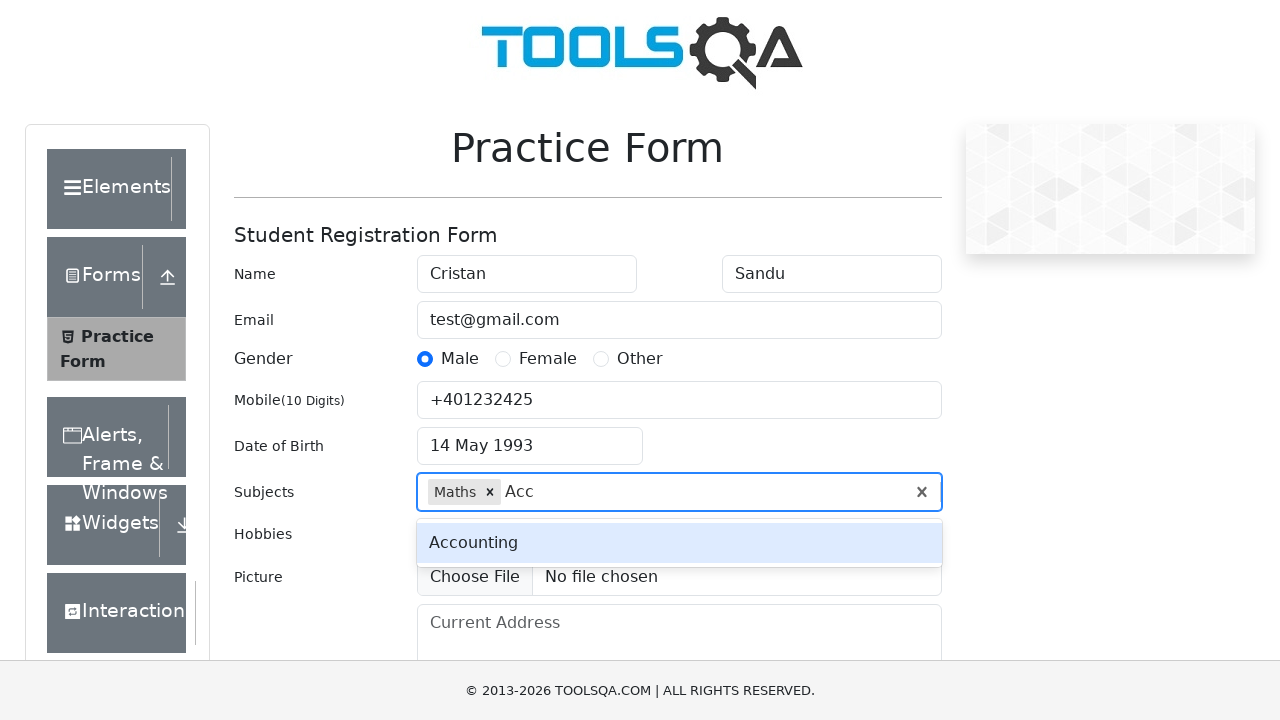

Pressed Enter to add Acc subject on #subjectsInput
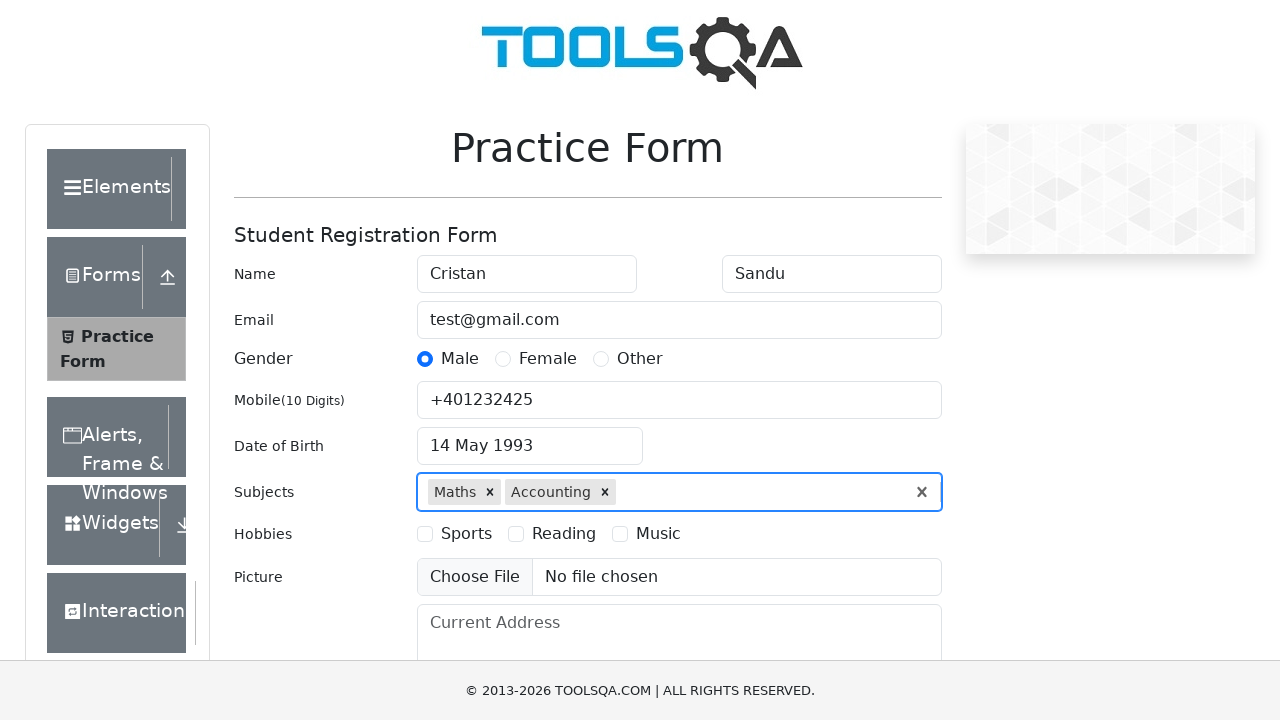

Selected hobbies checkbox at (466, 534) on label[for='hobbies-checkbox-1']
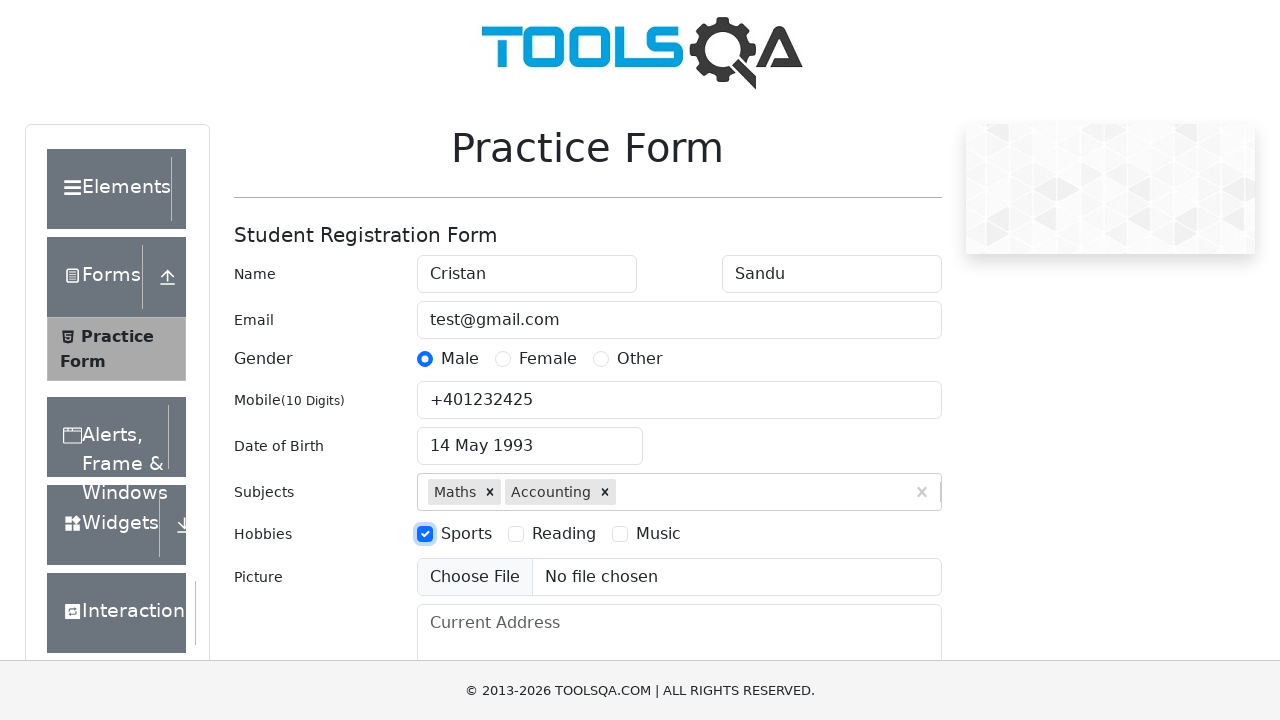

Filled current address field with 'HOme' on #currentAddress
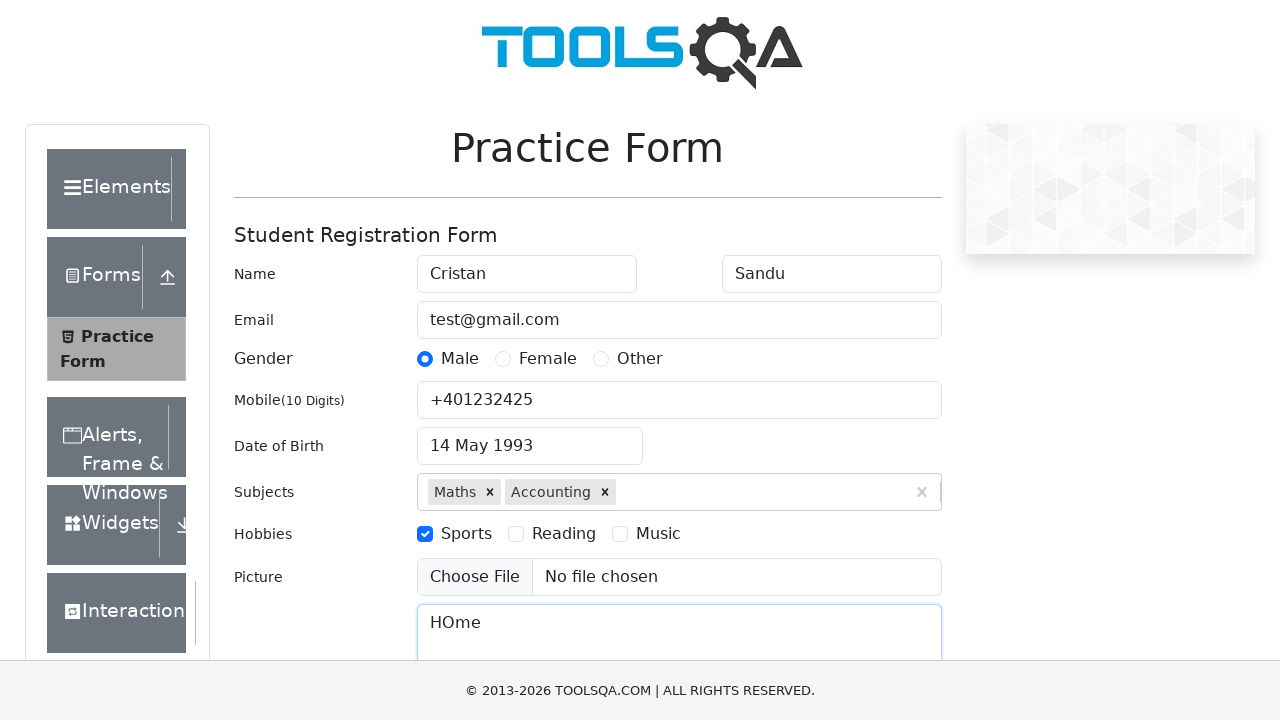

Filled state input with 'Uttar' on #react-select-3-input
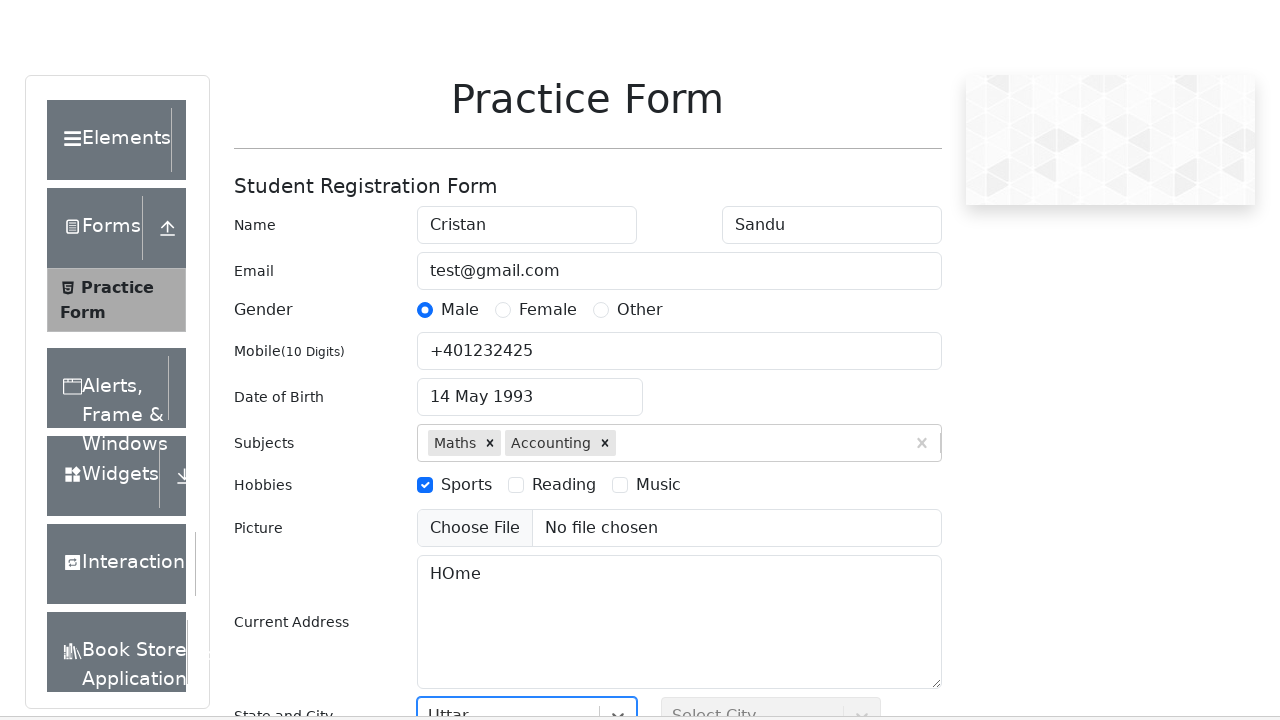

Pressed Enter to select state on #react-select-3-input
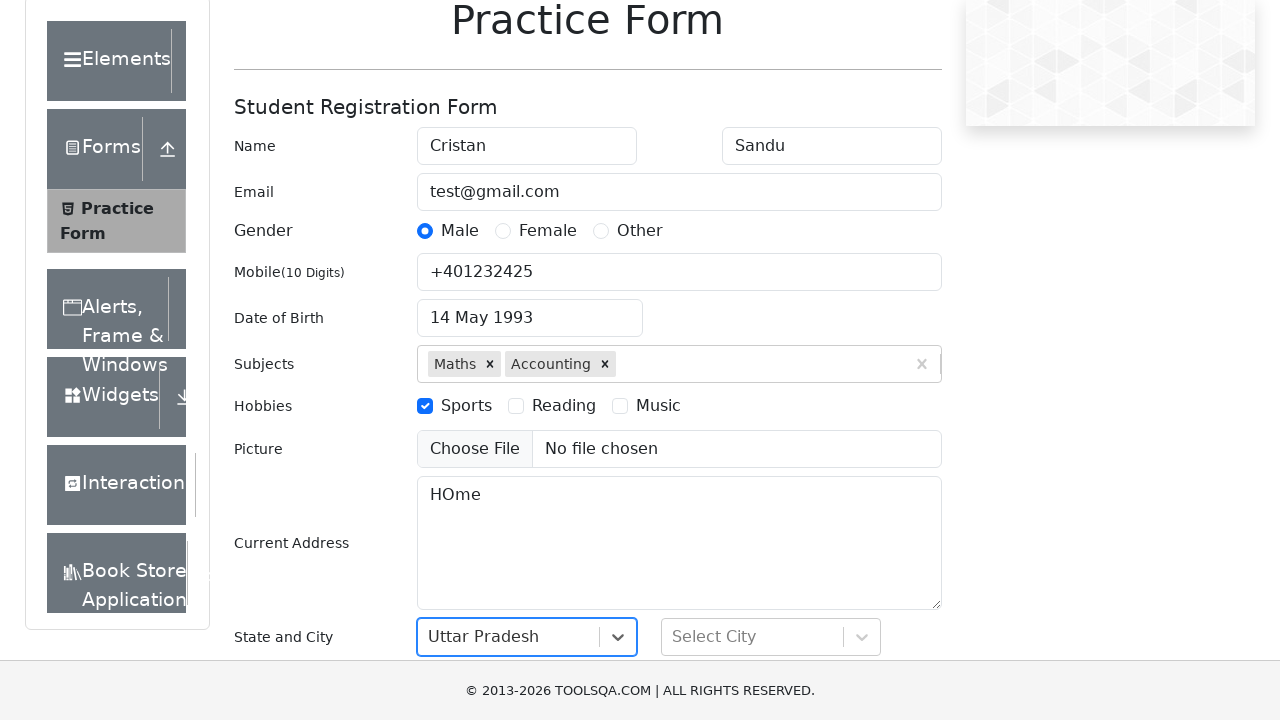

Filled city input with 'Agra' on #react-select-4-input
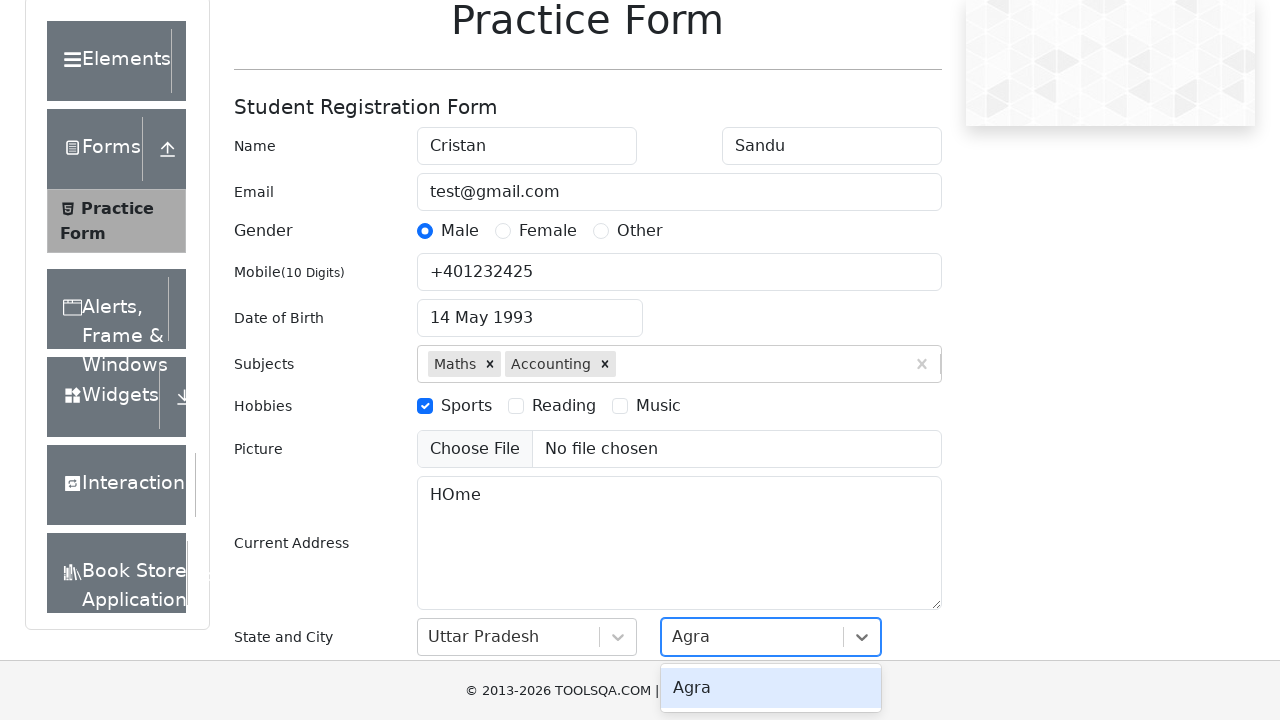

Pressed Enter to select city on #react-select-4-input
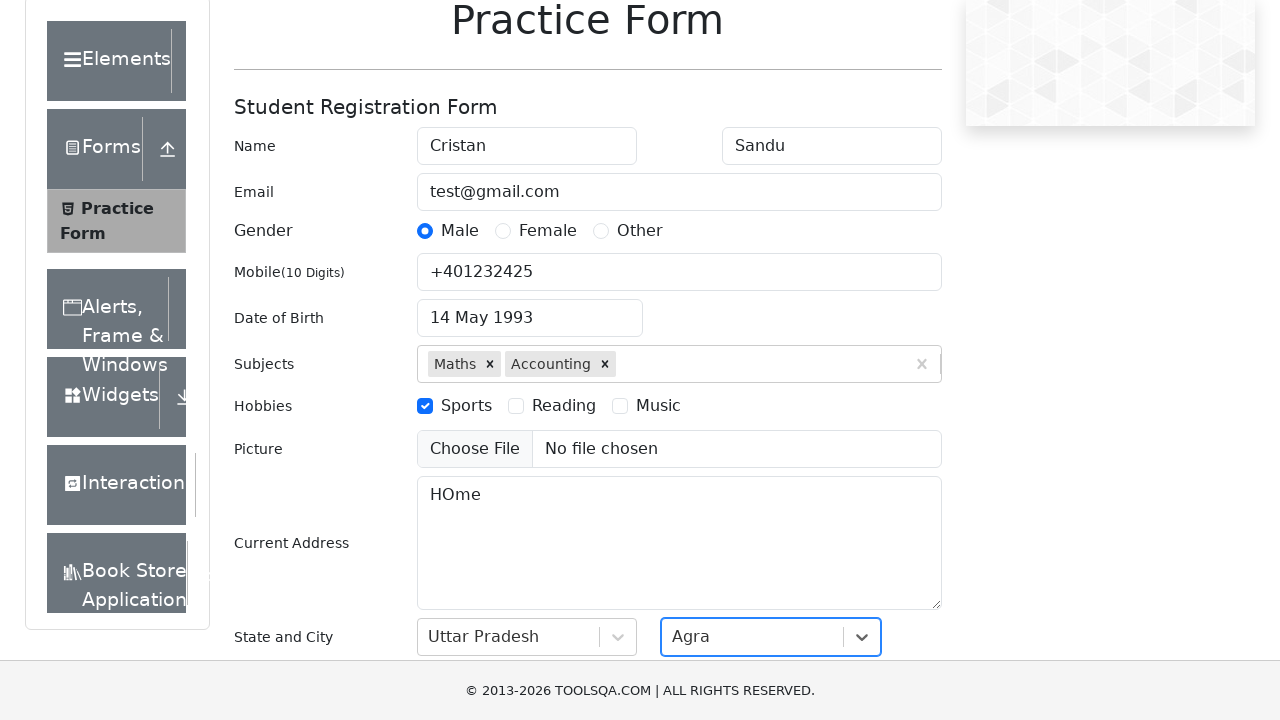

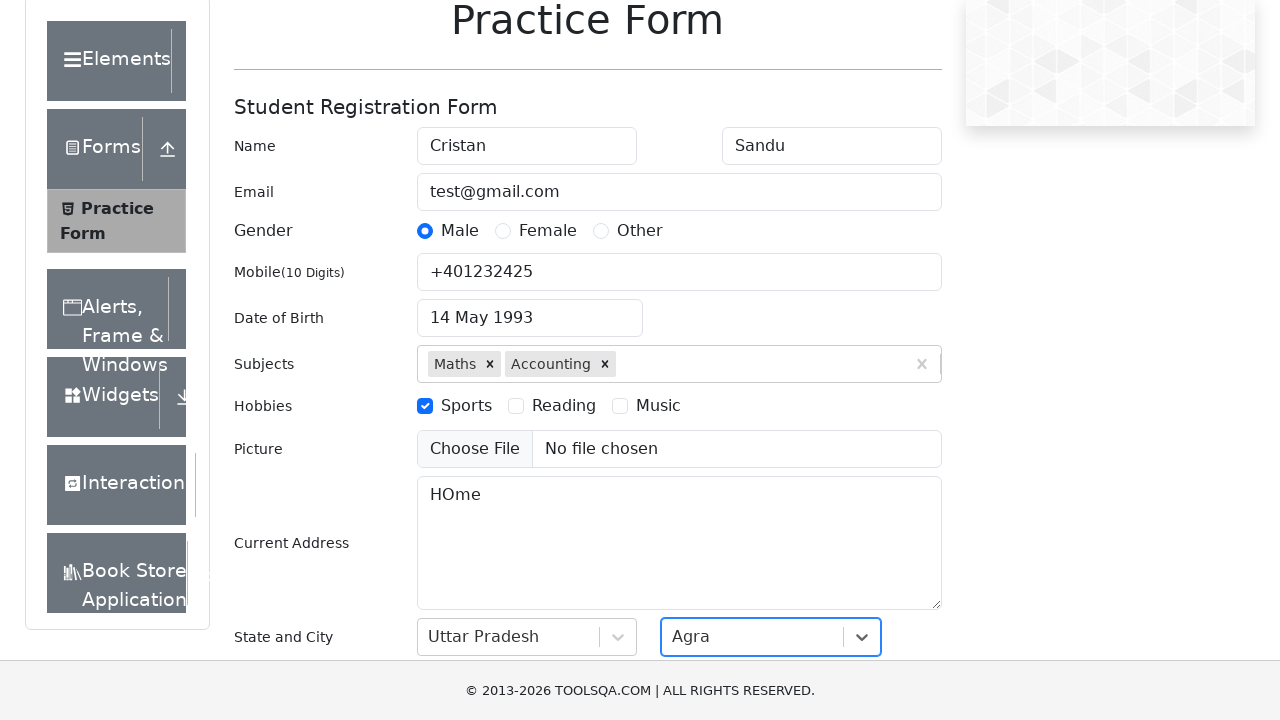